Tests the contact us functionality by clicking on the contact button

Starting URL: https://tide.com/en-us

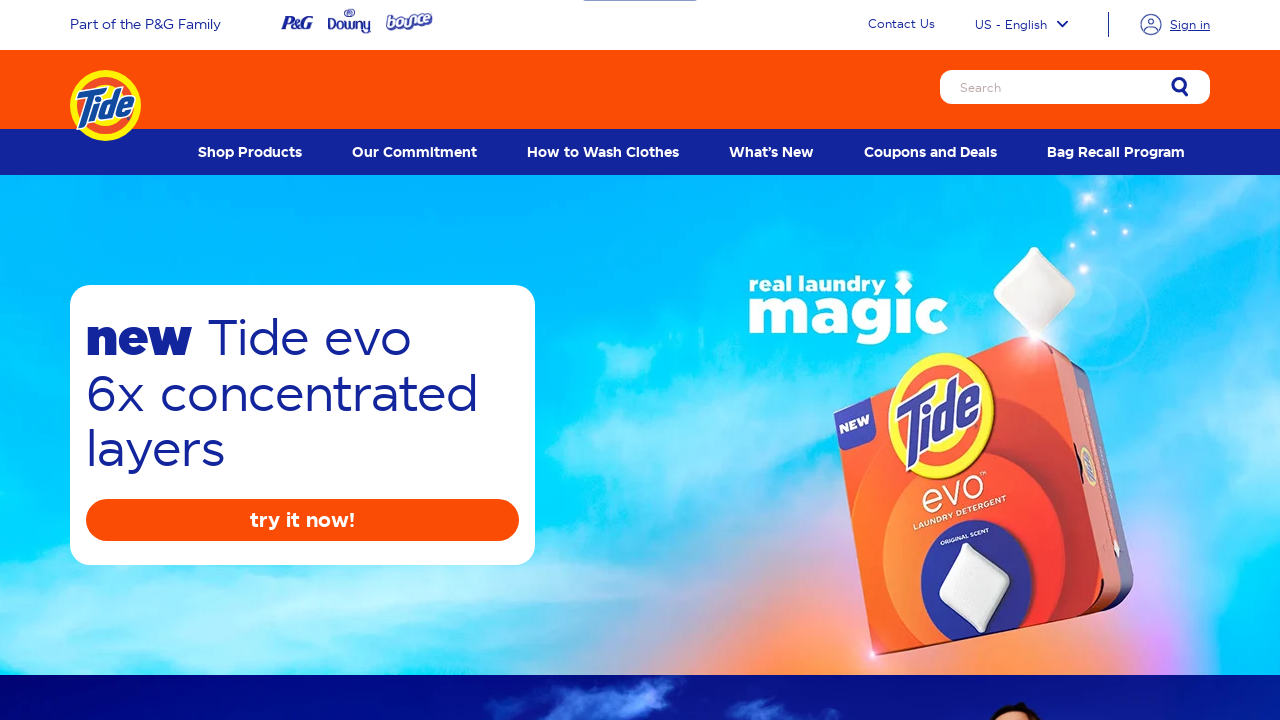

Navigated to Tide homepage
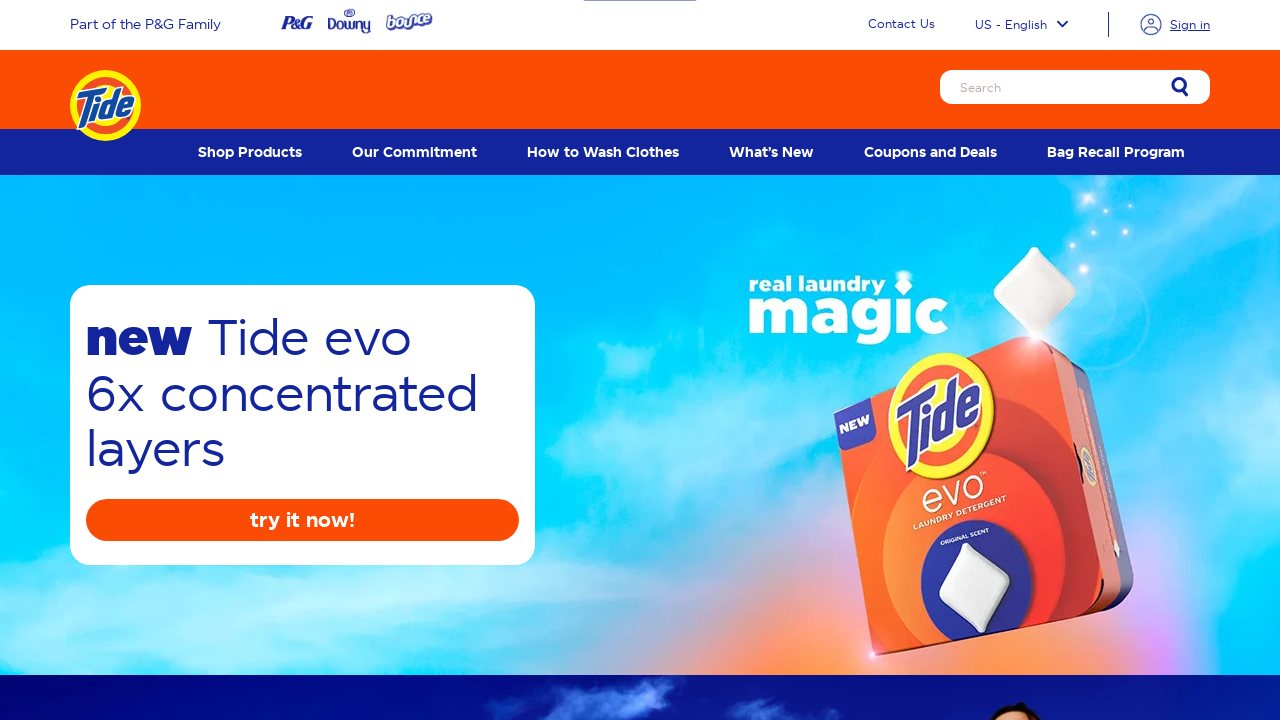

Clicked on Contact Us button at (902, 25) on text=Contact Us
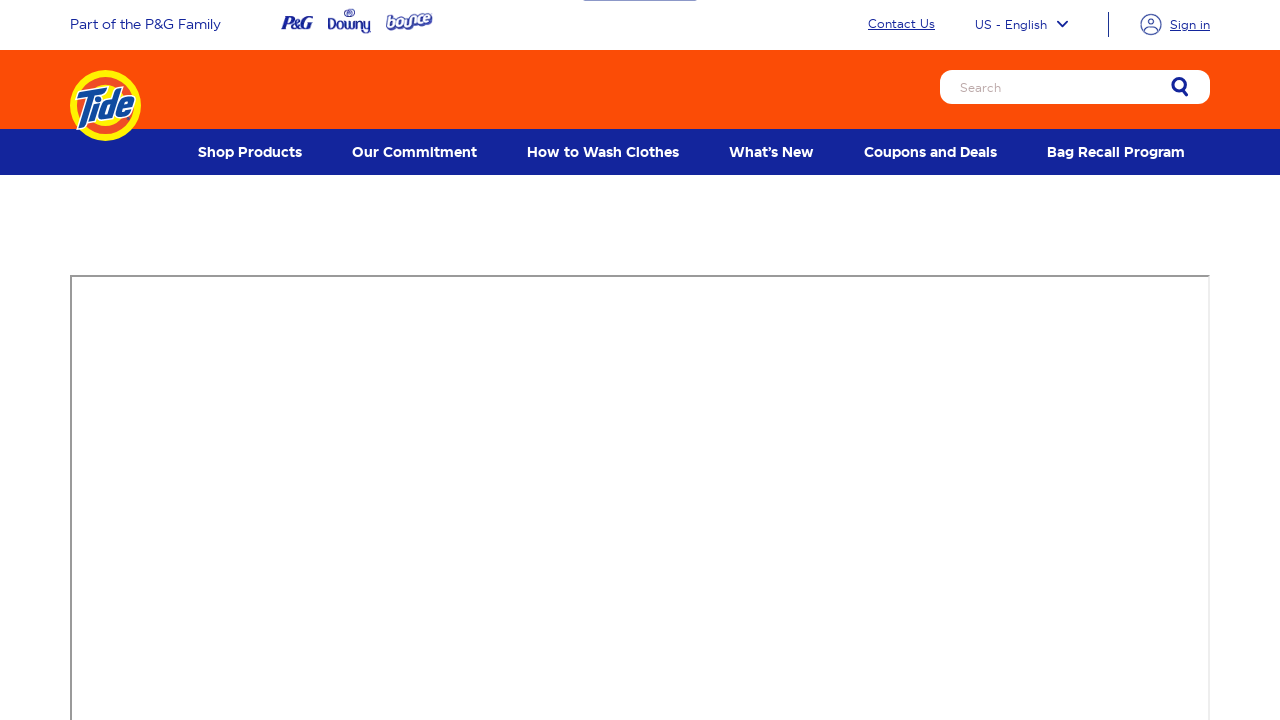

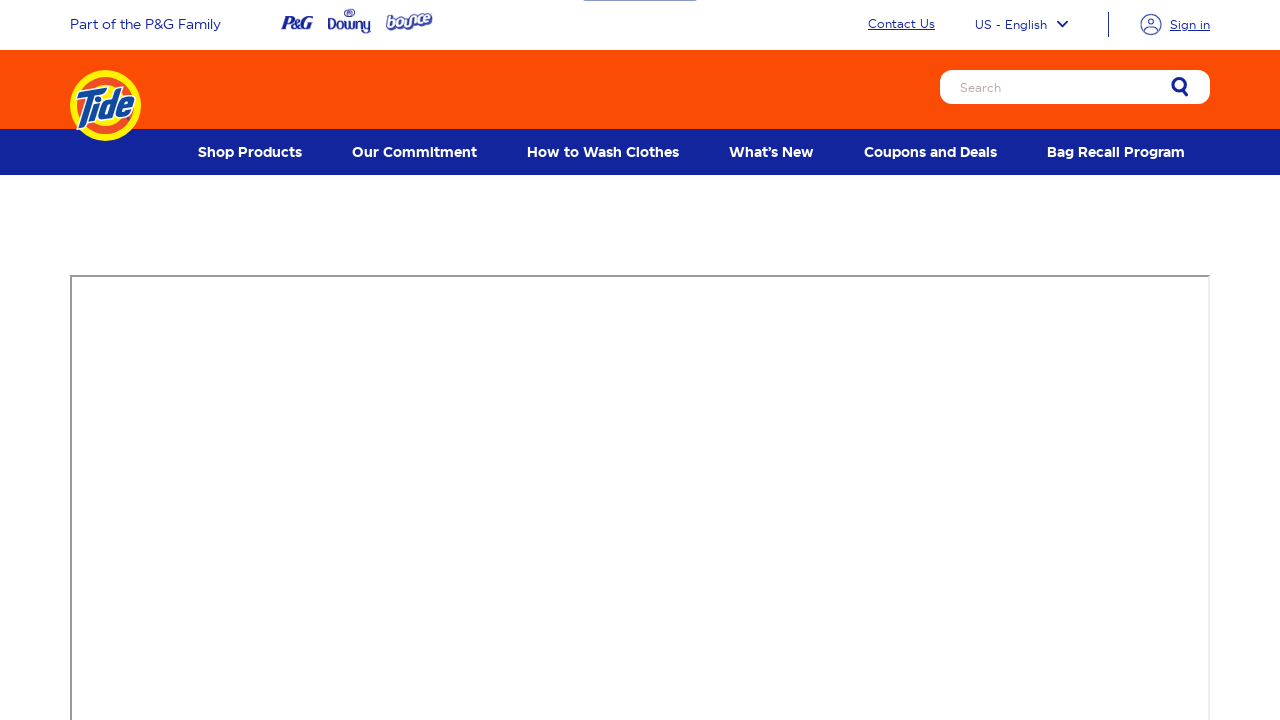